Tests completing all tasks using the toggle-all checkbox on Active filter

Starting URL: https://todomvc4tasj.herokuapp.com/#/active

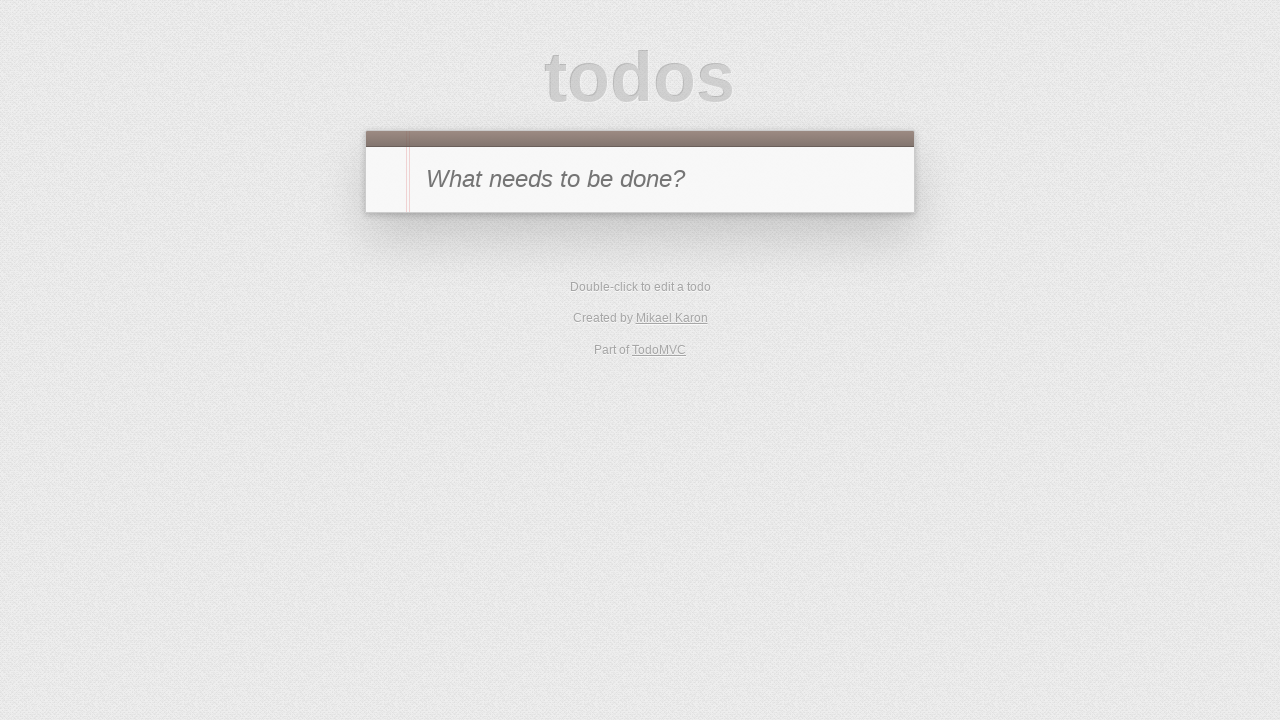

Set two active tasks via localStorage
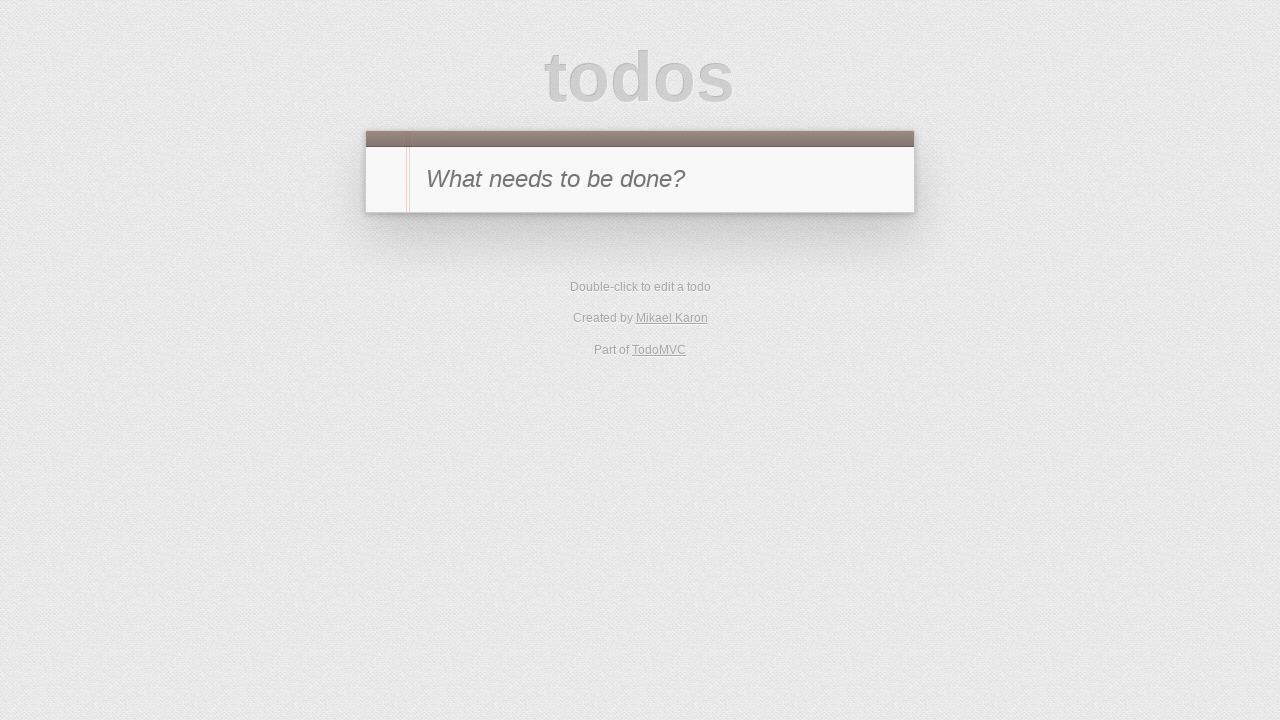

Reloaded page to apply localStorage tasks
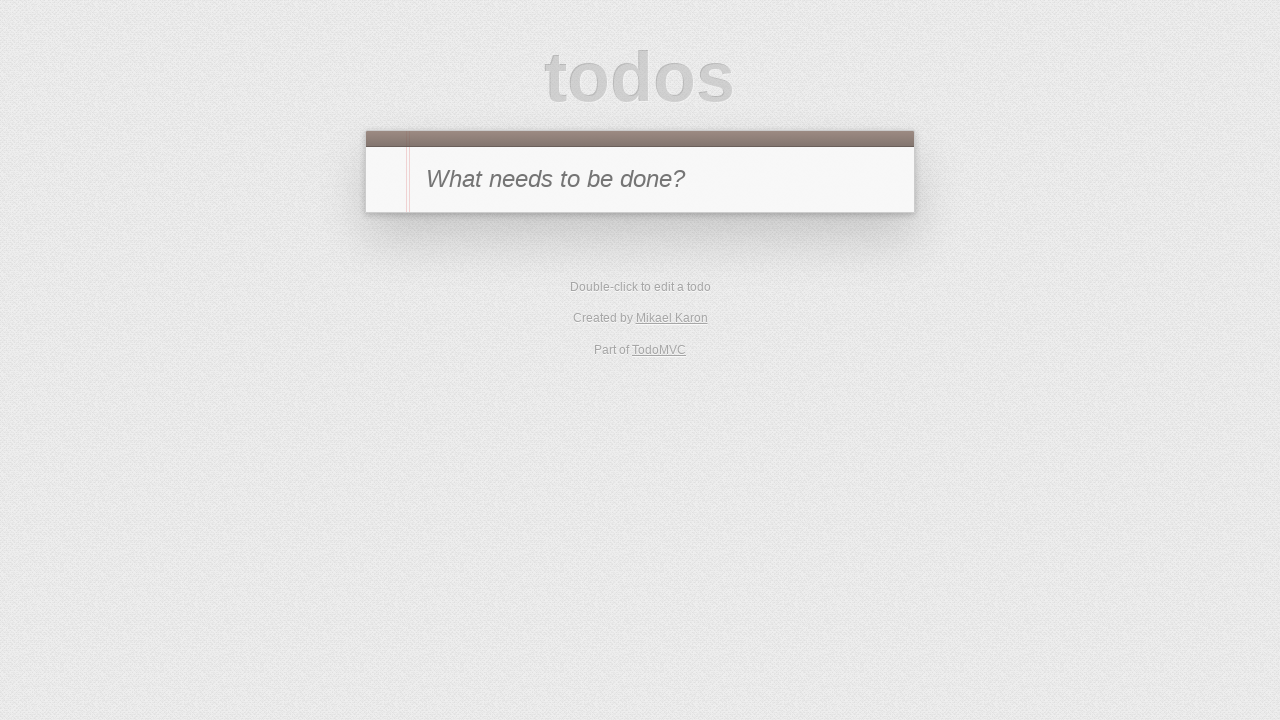

Clicked toggle-all checkbox to complete all tasks at (388, 180) on #toggle-all
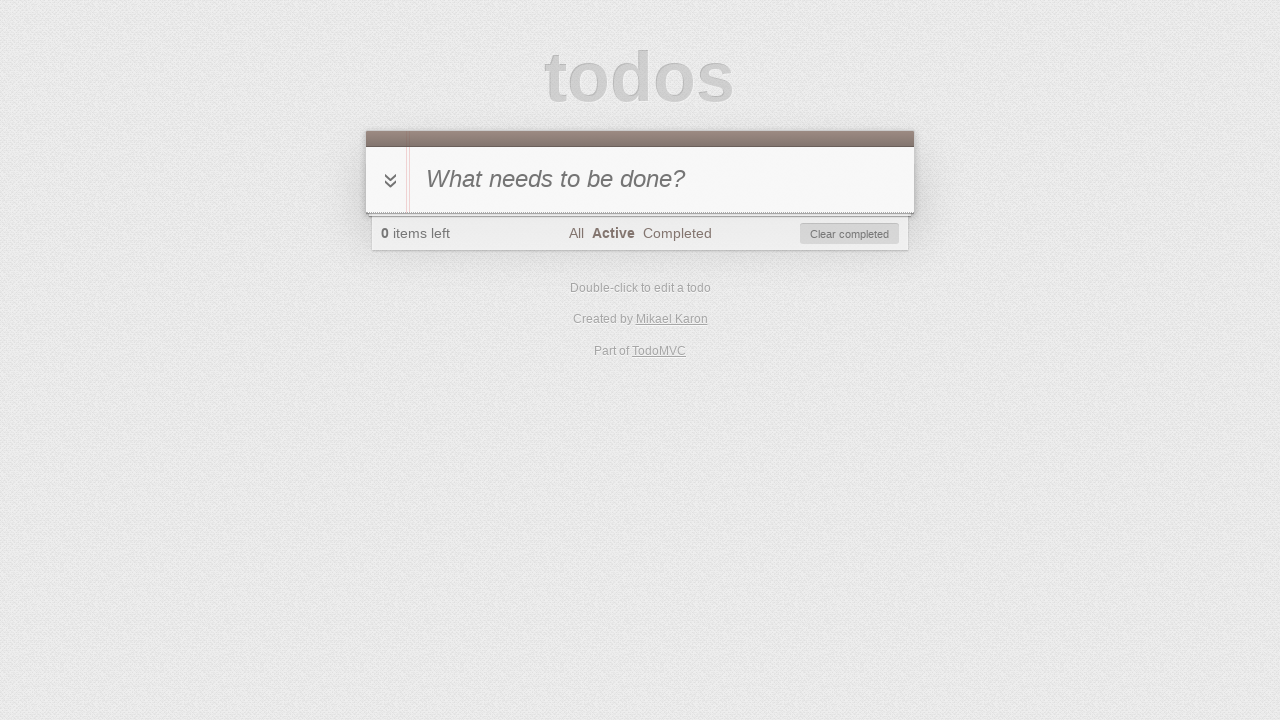

Verified visible tasks list is empty on Active filter
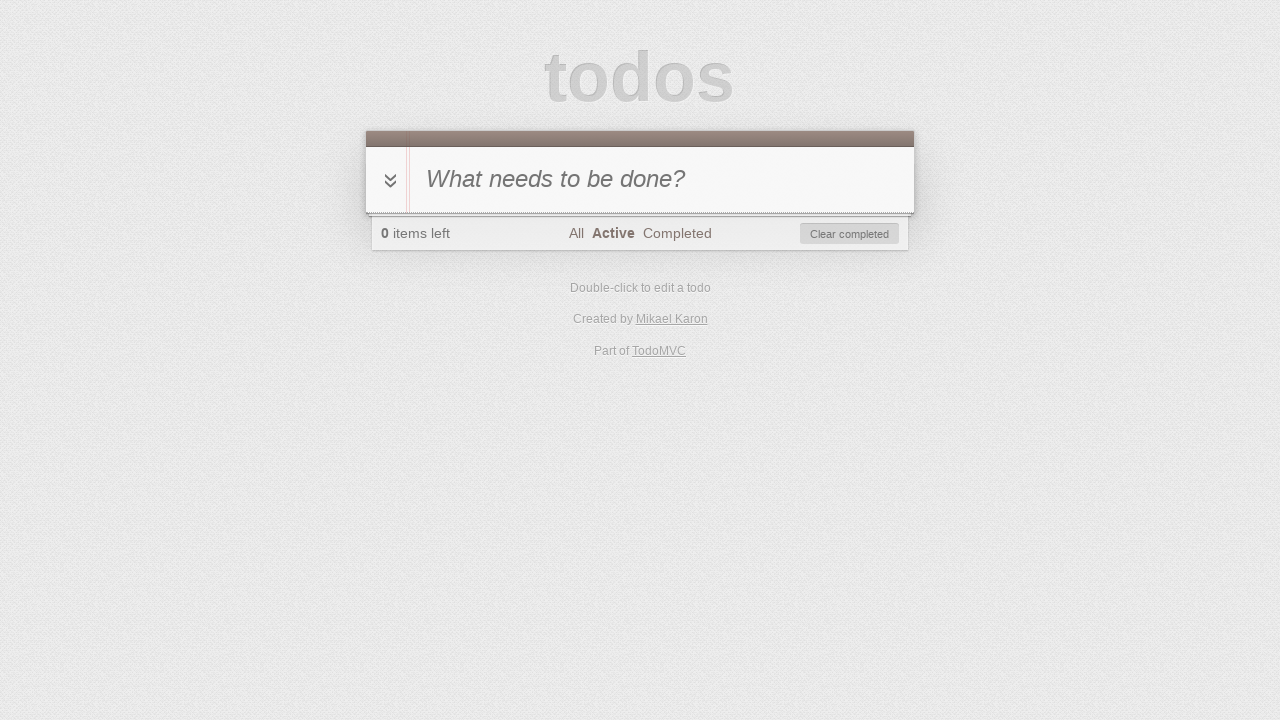

Clicked on Completed filter at (677, 233) on text=Completed
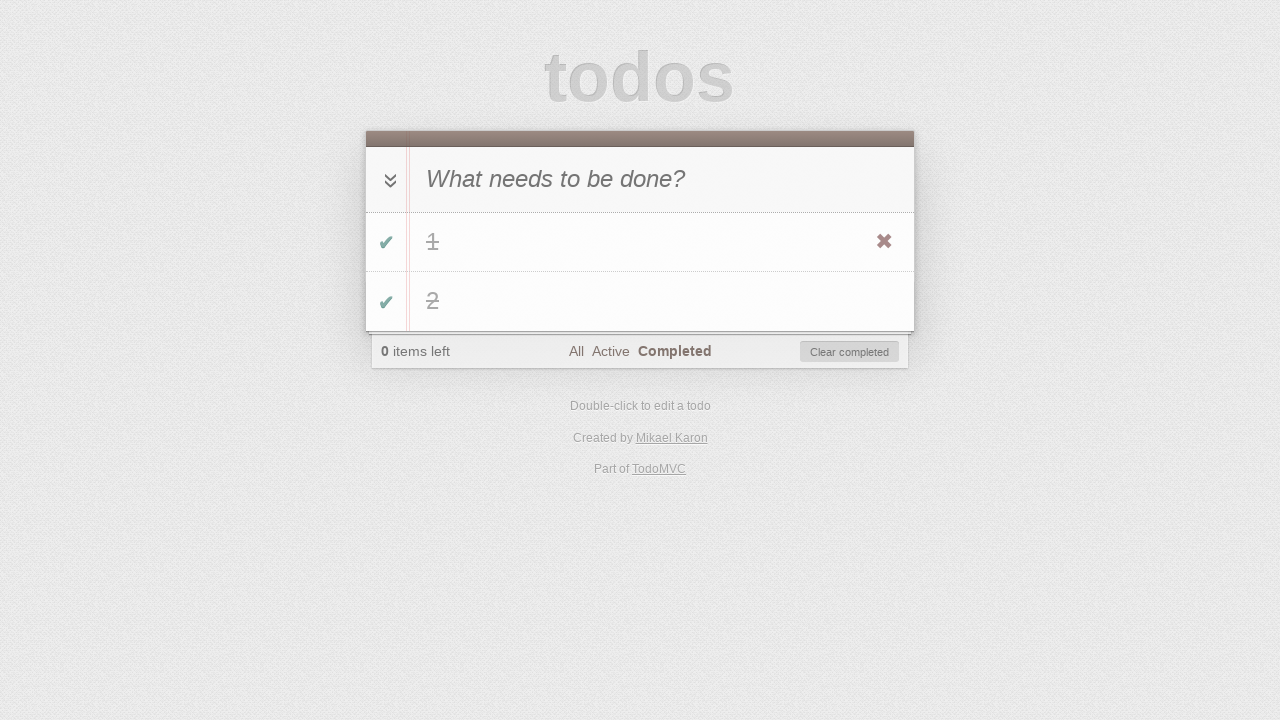

Verified both tasks are visible in Completed filter
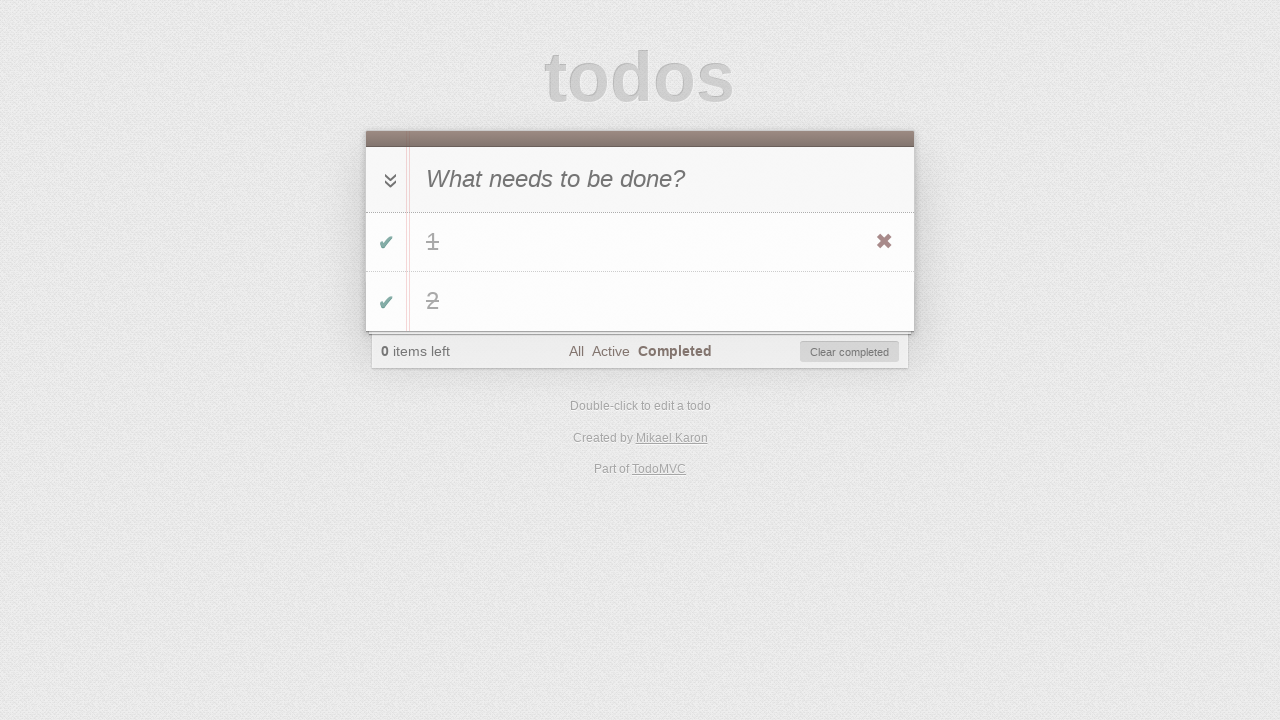

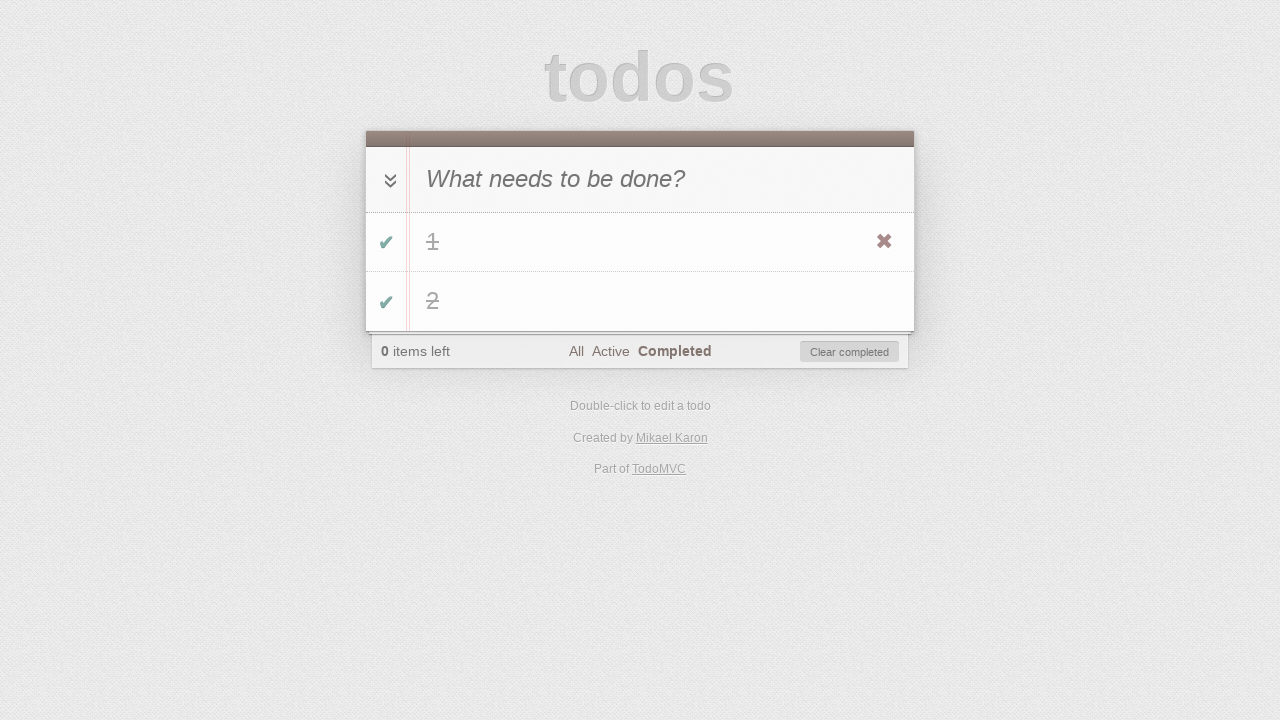